Tests clicking a button that triggers an alert after a 5-second delay

Starting URL: https://demoqa.com/alerts

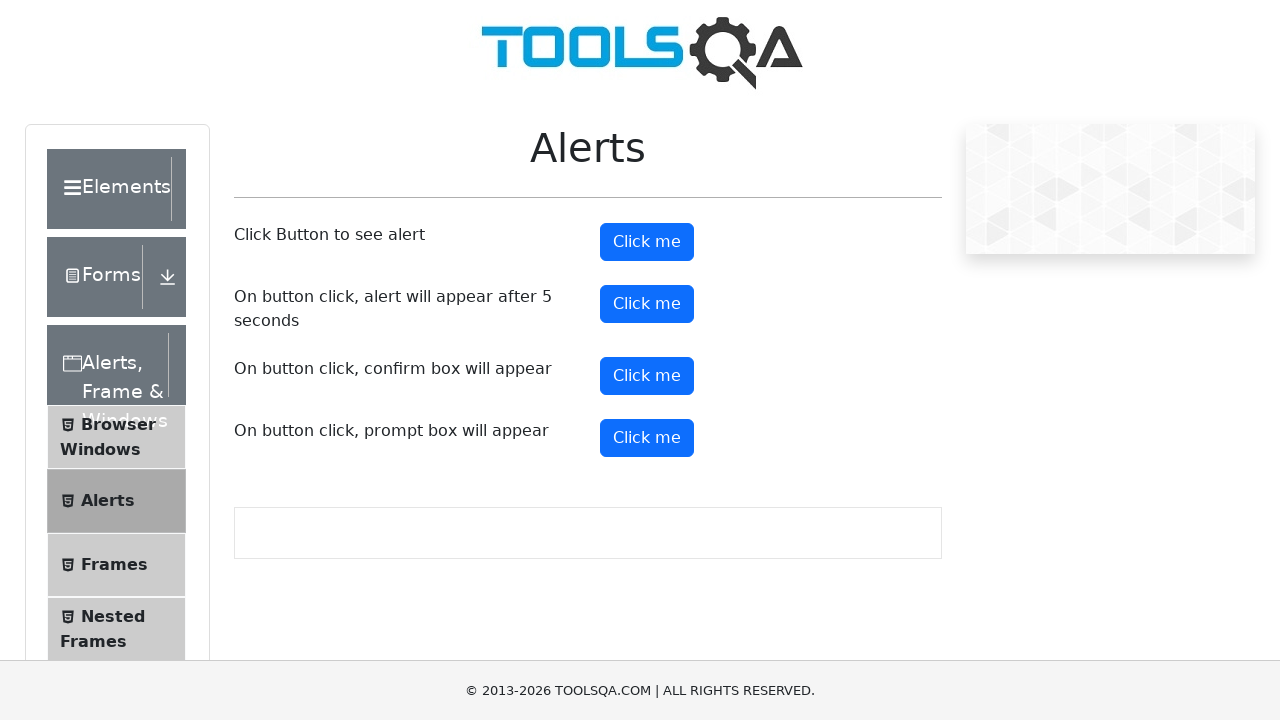

Set up dialog handler to automatically accept alerts
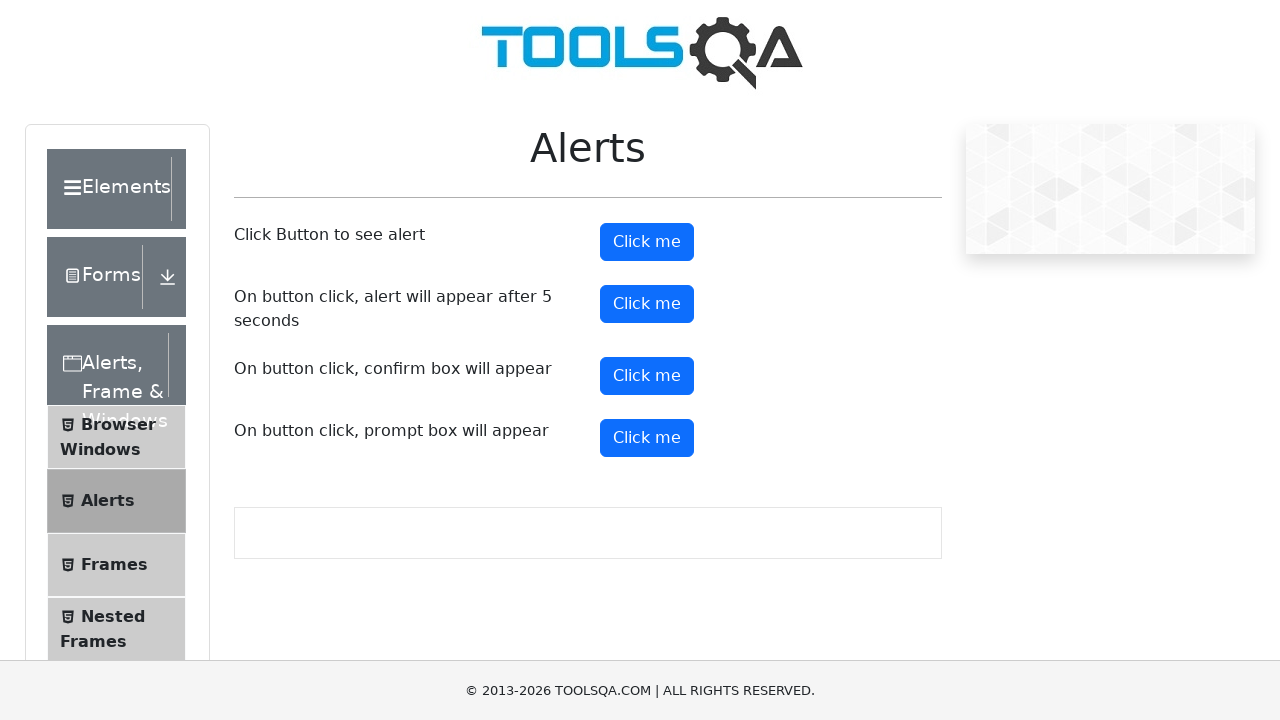

Clicked the timer alert button at (647, 304) on #timerAlertButton
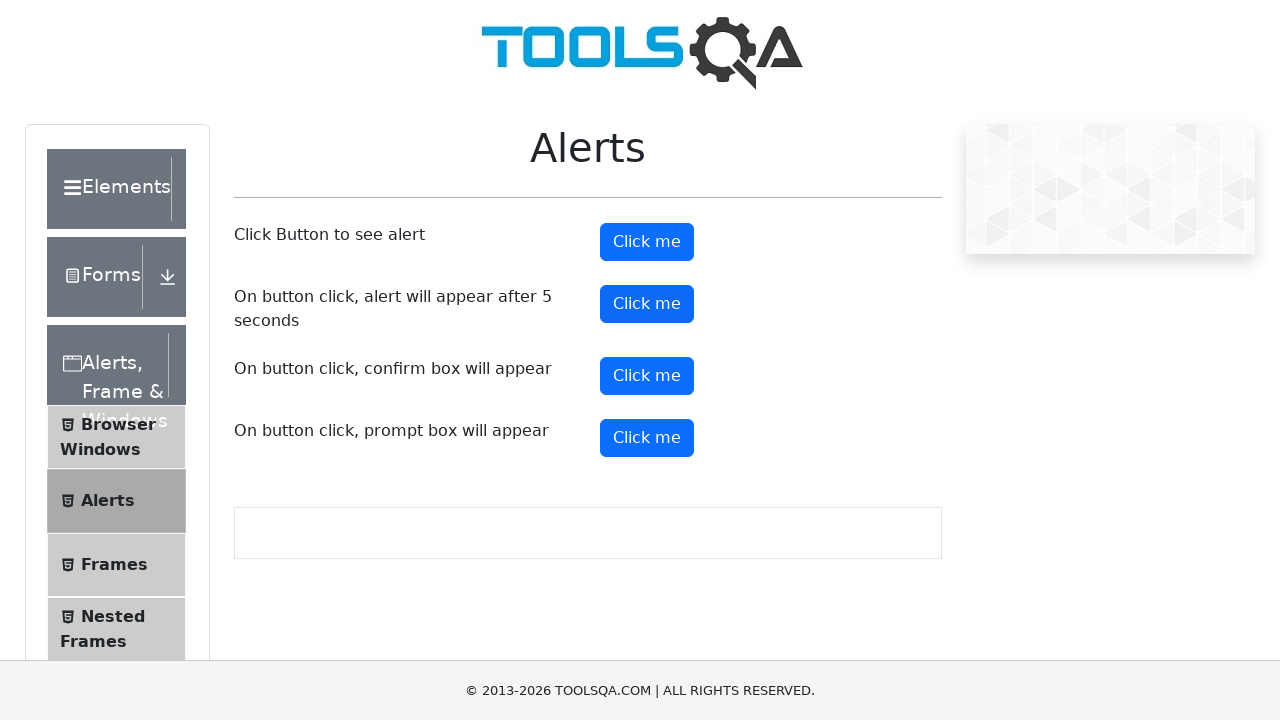

Waited 6 seconds for alert to appear and be handled
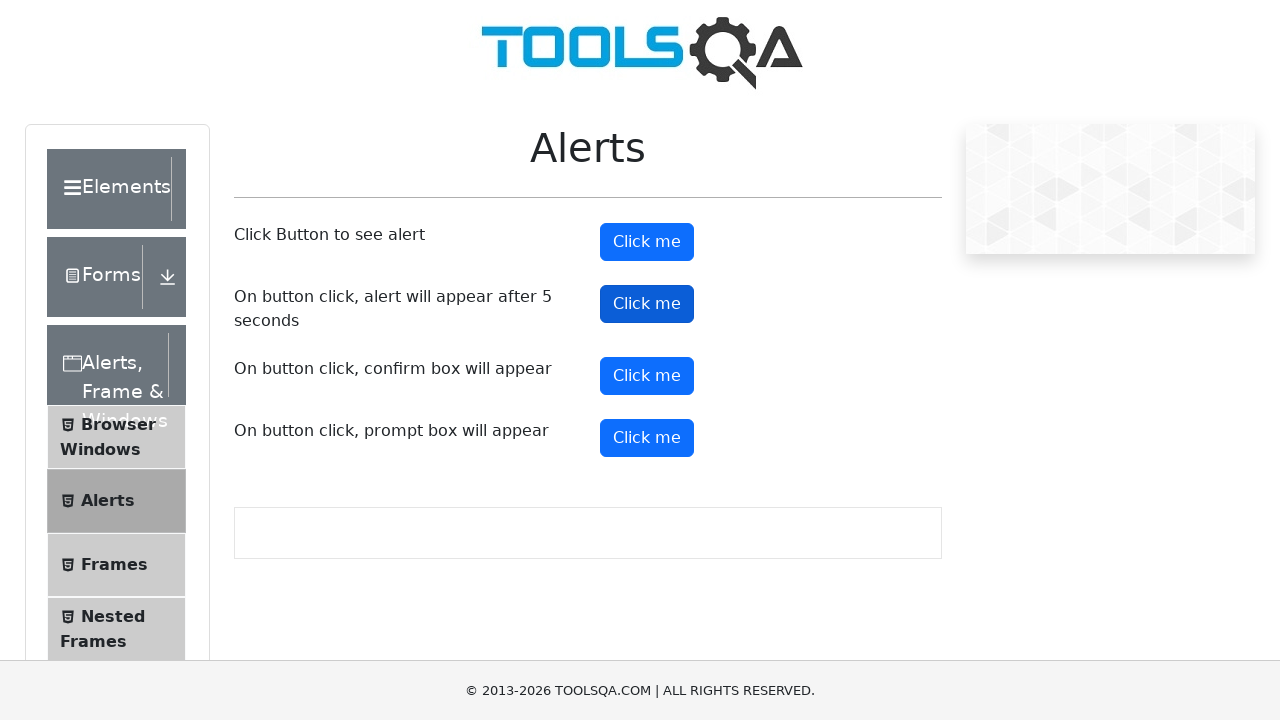

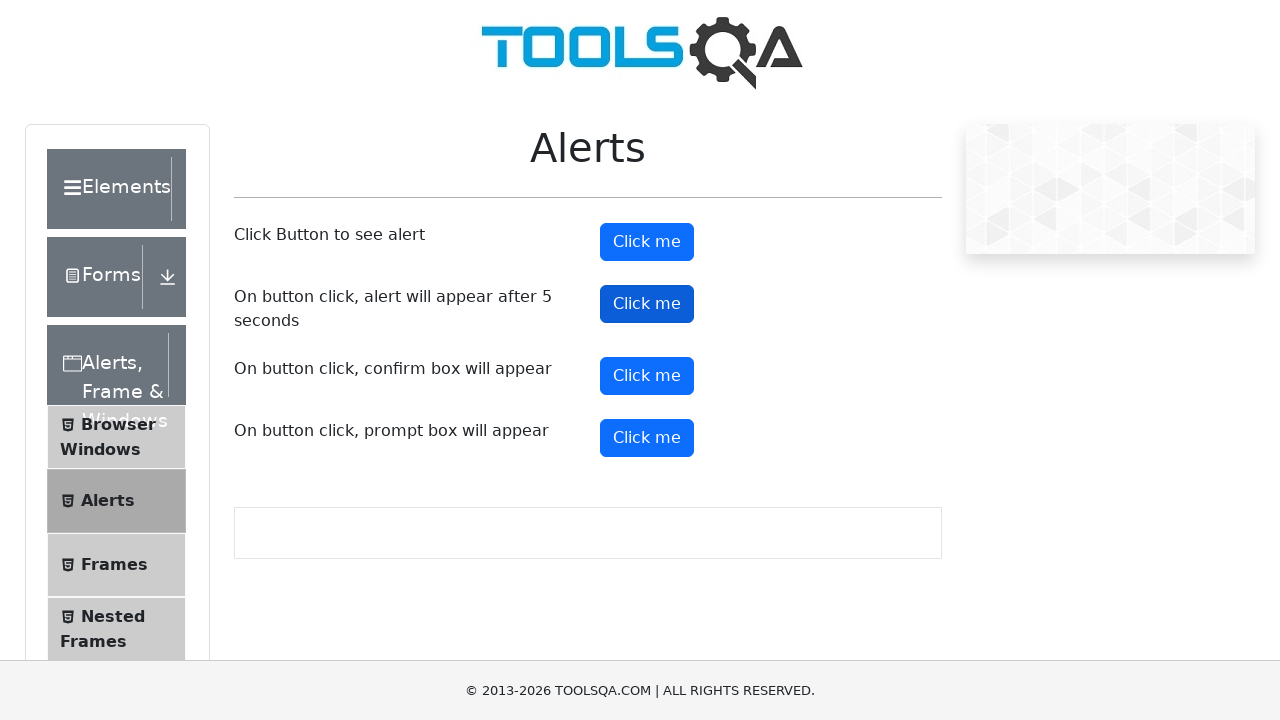